Tests dynamic element loading by clicking buttons to reveal new elements and interacting with them

Starting URL: https://www.selenium.dev/selenium/web/dynamic.html

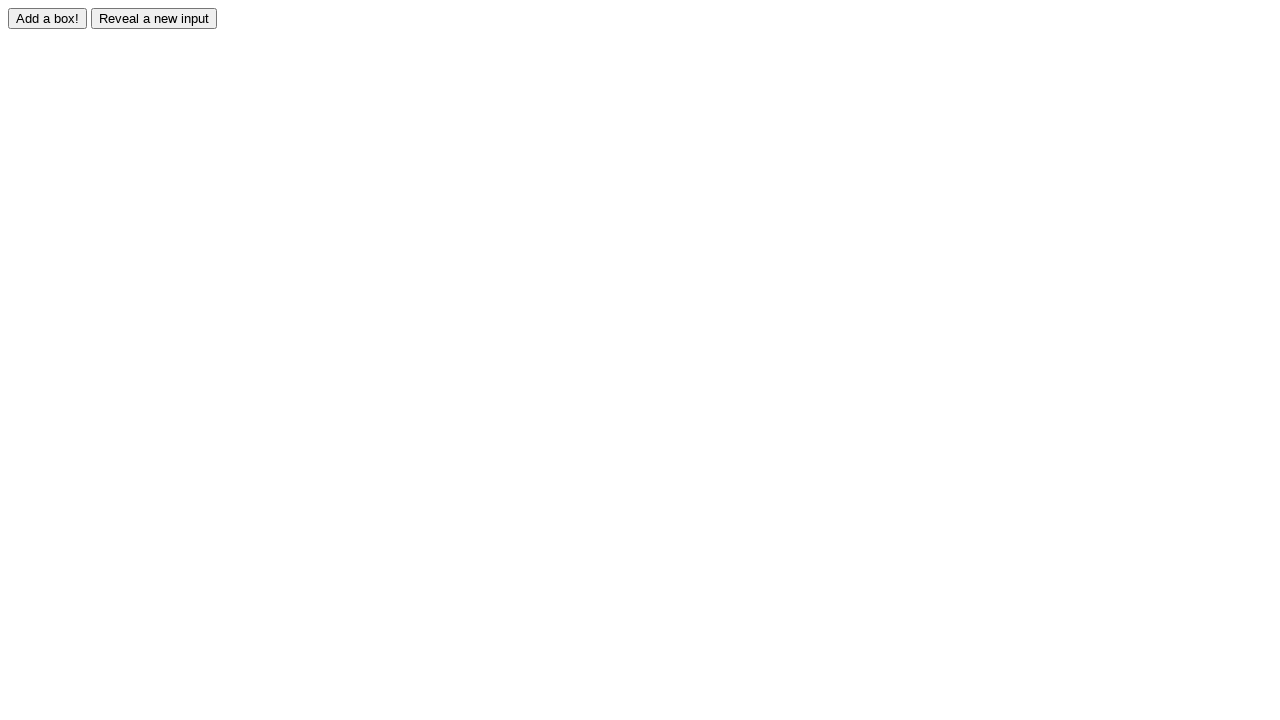

Clicked the adder button to add a new box element at (48, 18) on #adder
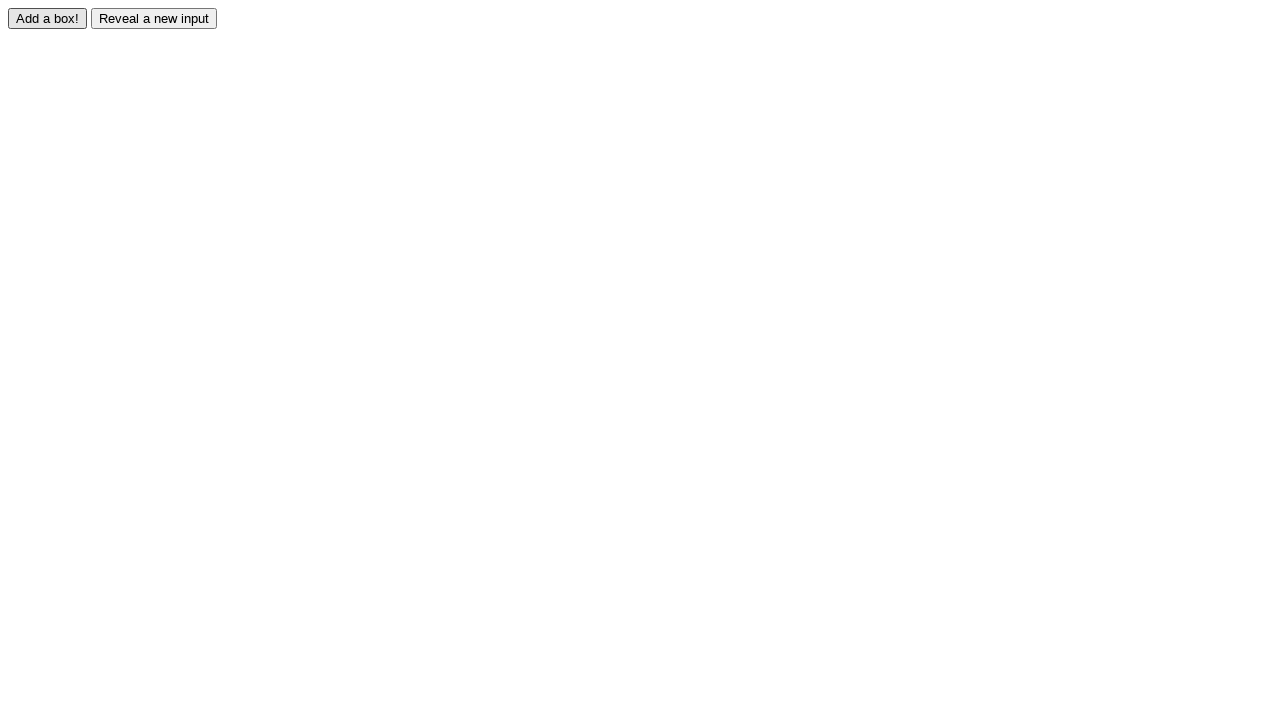

Dynamically added box element appeared
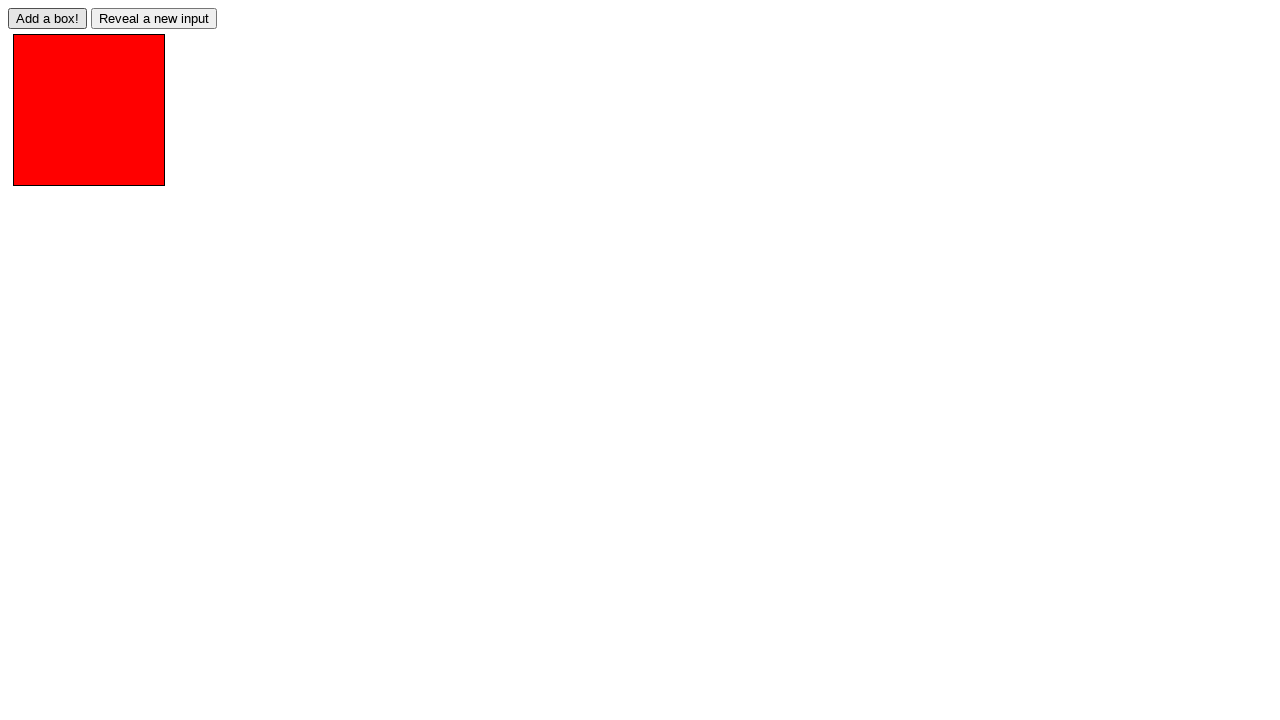

Clicked button to reveal a new input field at (154, 18) on xpath=//input[@value='Reveal a new input']
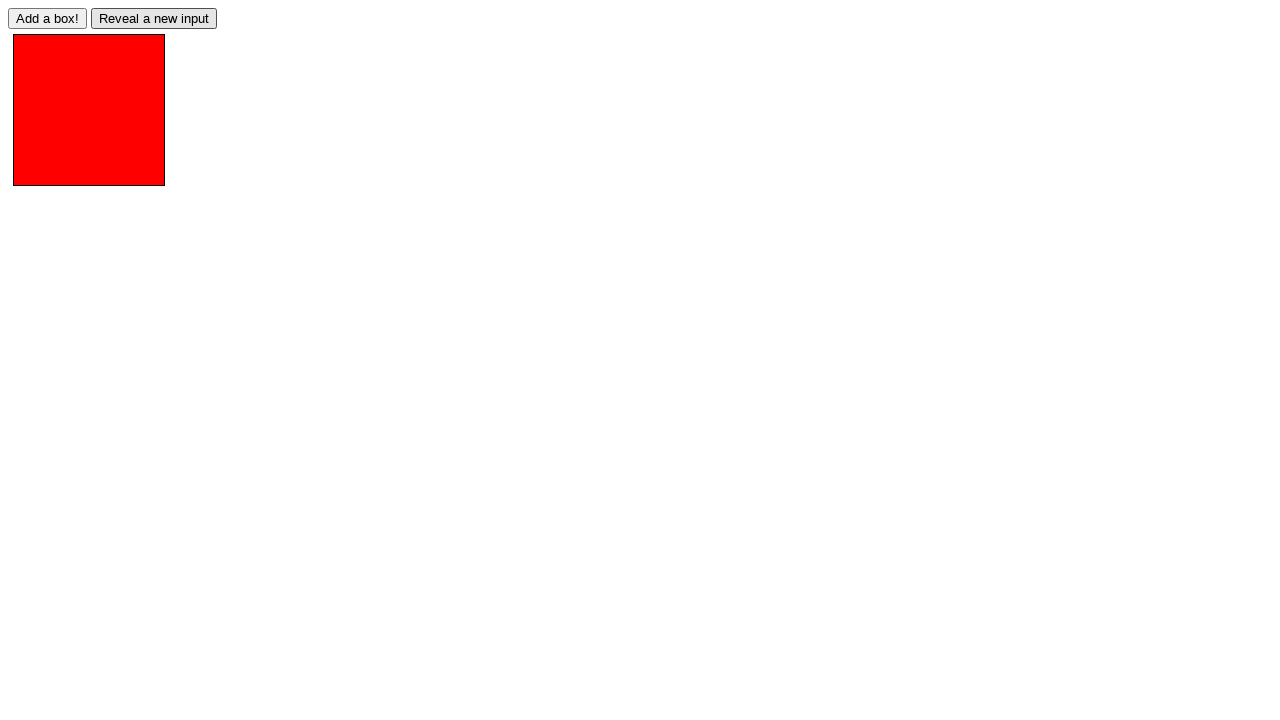

Revealed input field became visible
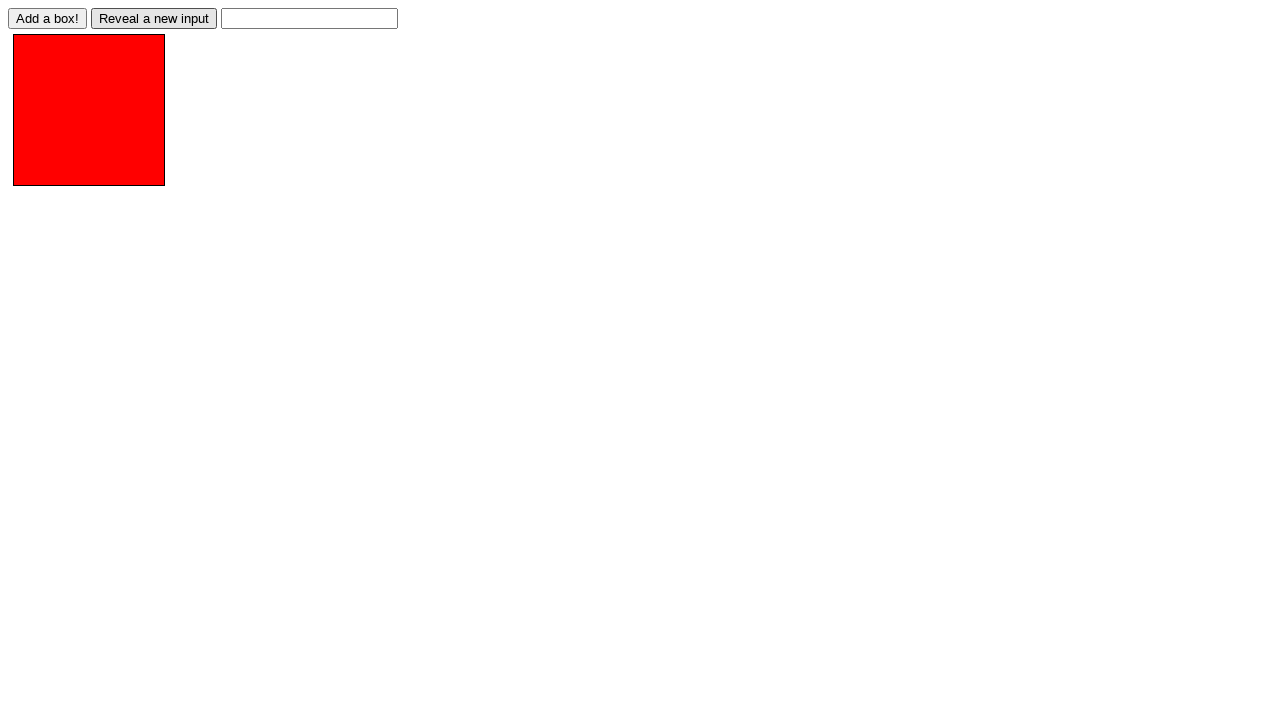

Filled revealed input field with 'Teste utilizando selenium webdriver com python' on #revealed
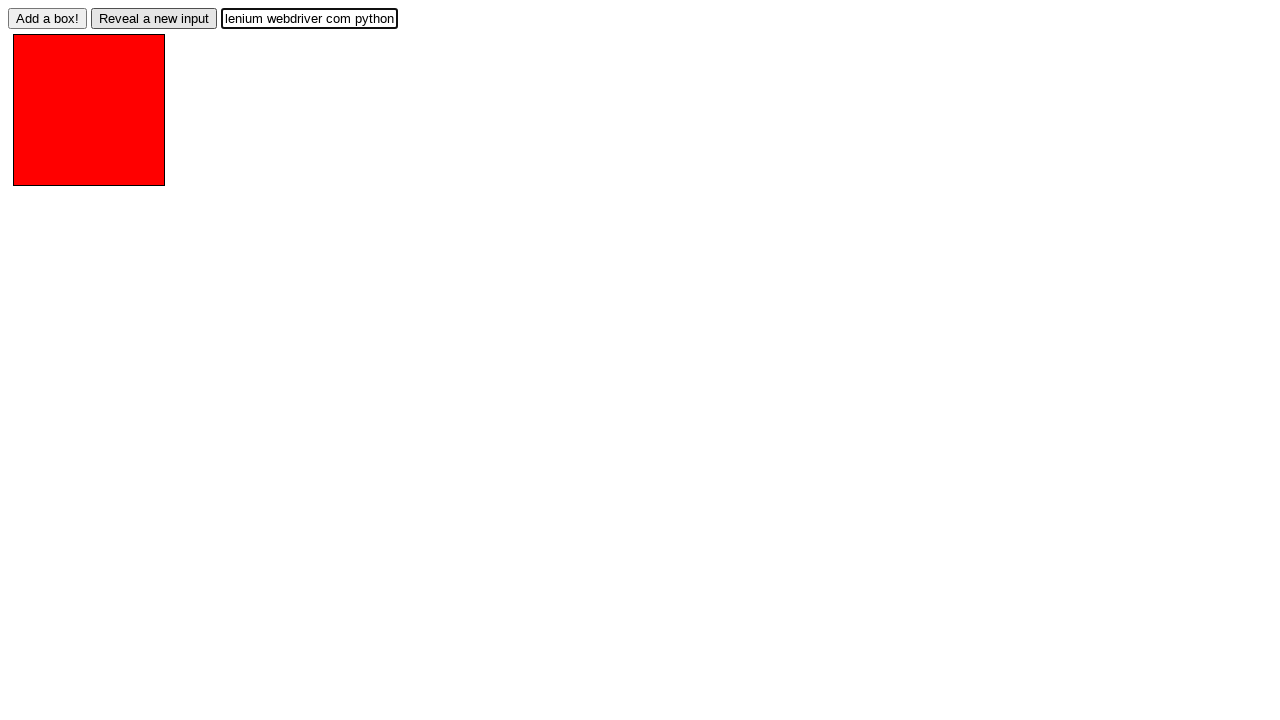

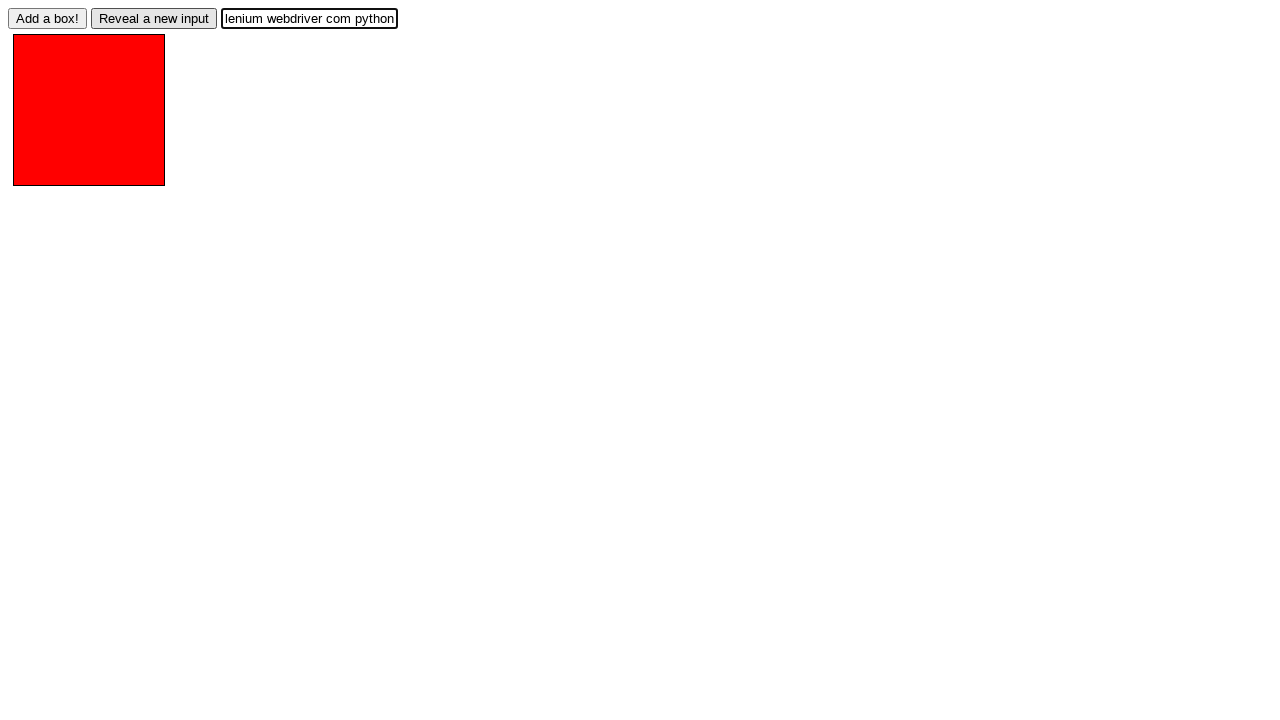